Tests the add-to-cart flow on a florist e-commerce website by finding products on the homepage, adding two products to the cart, and navigating to the cart page to verify the items were added successfully.

Starting URL: https://www.floristeriamundoflor.com/

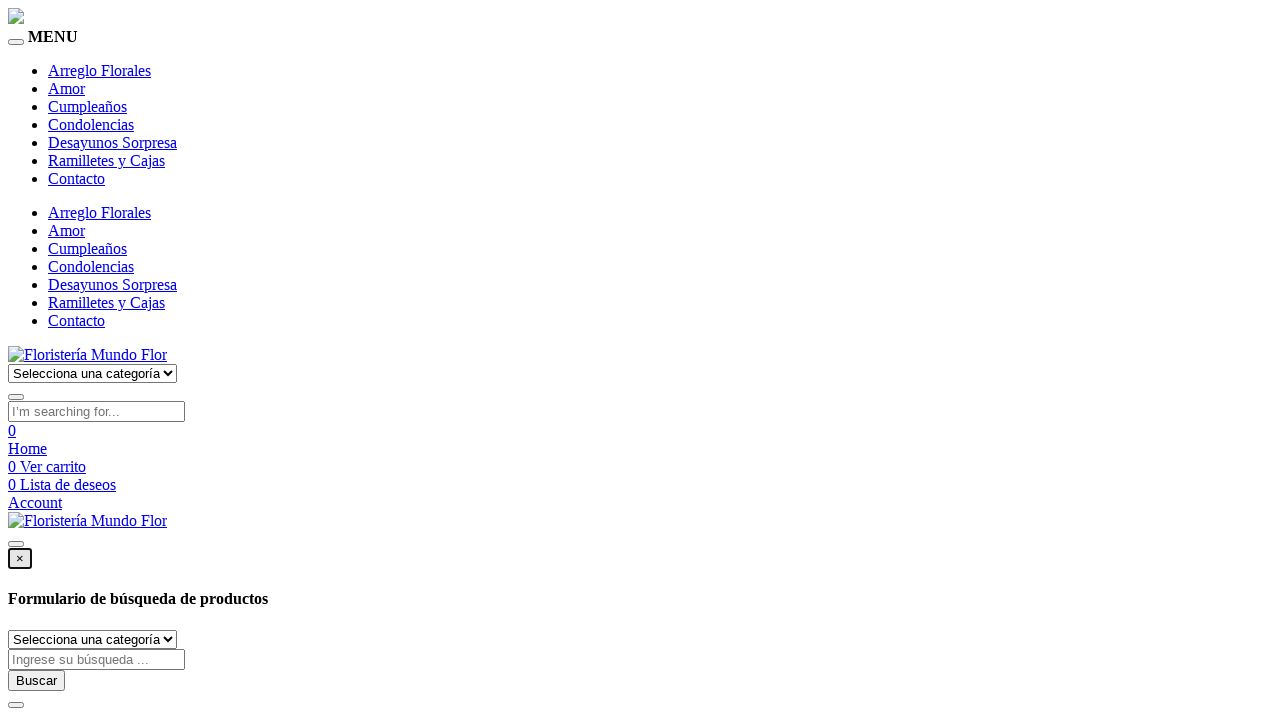

Waited 3 seconds for homepage to load
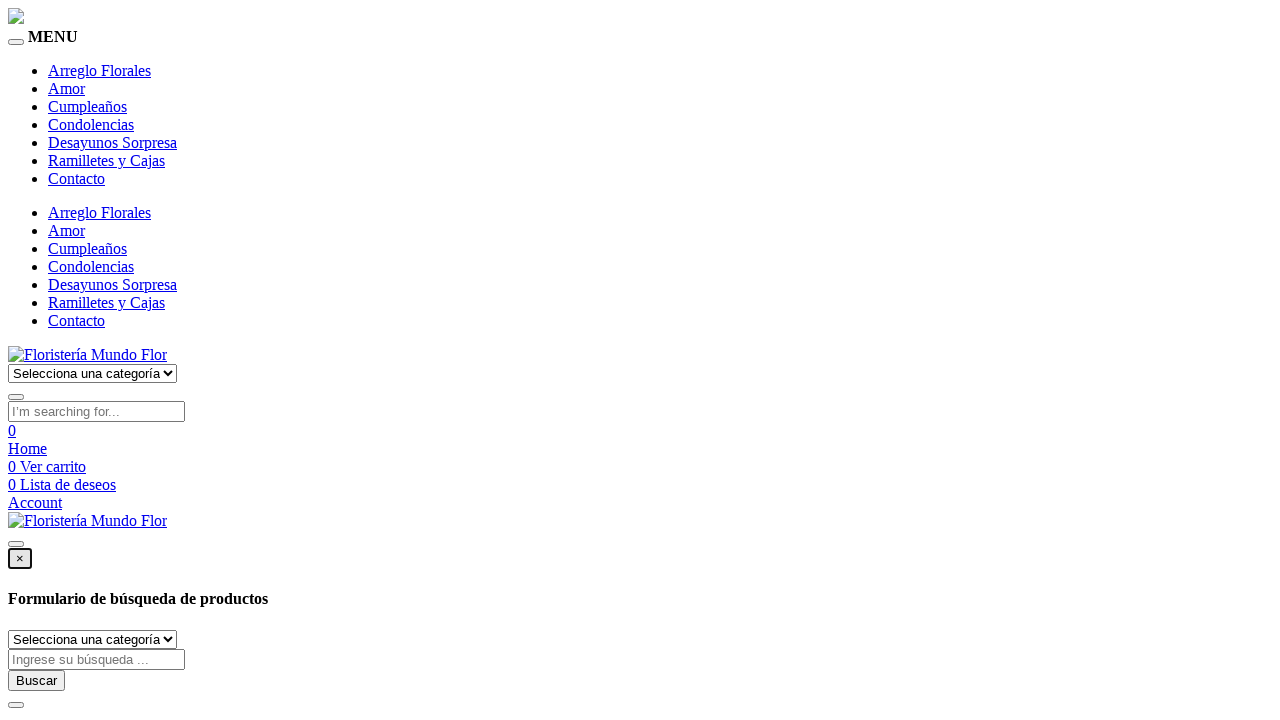

Found 5 product links on homepage
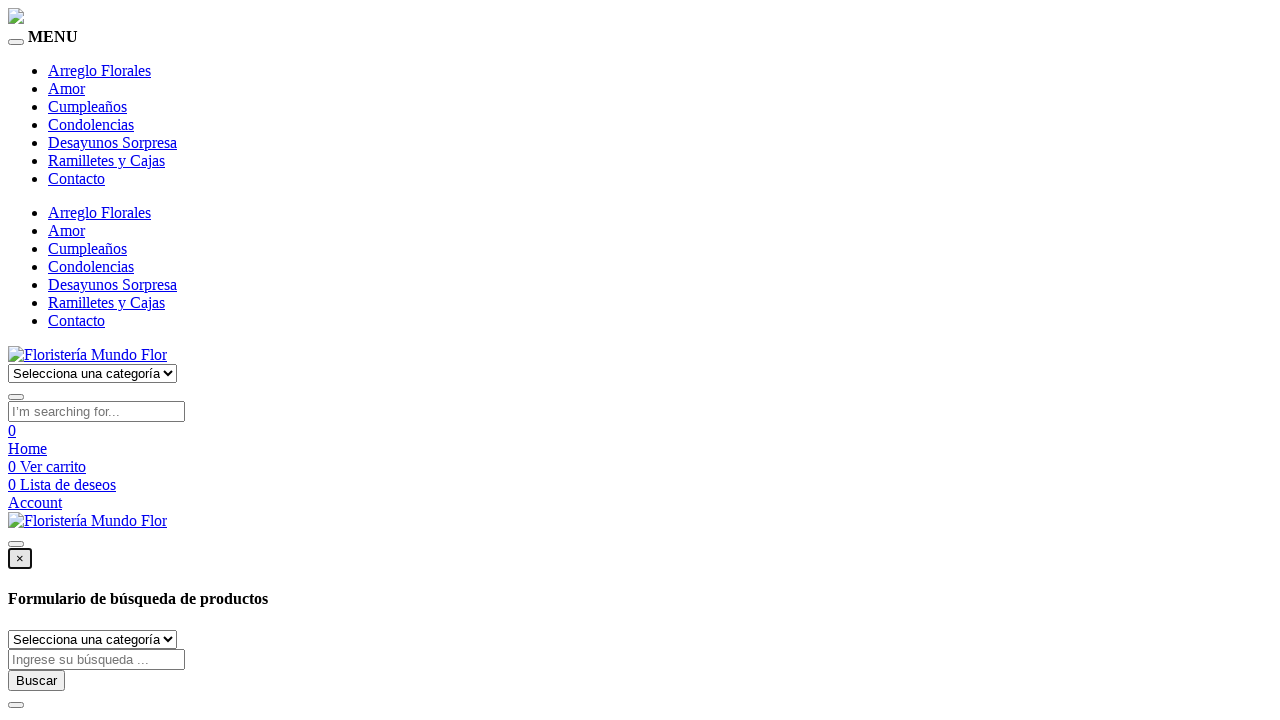

Navigated to first product page
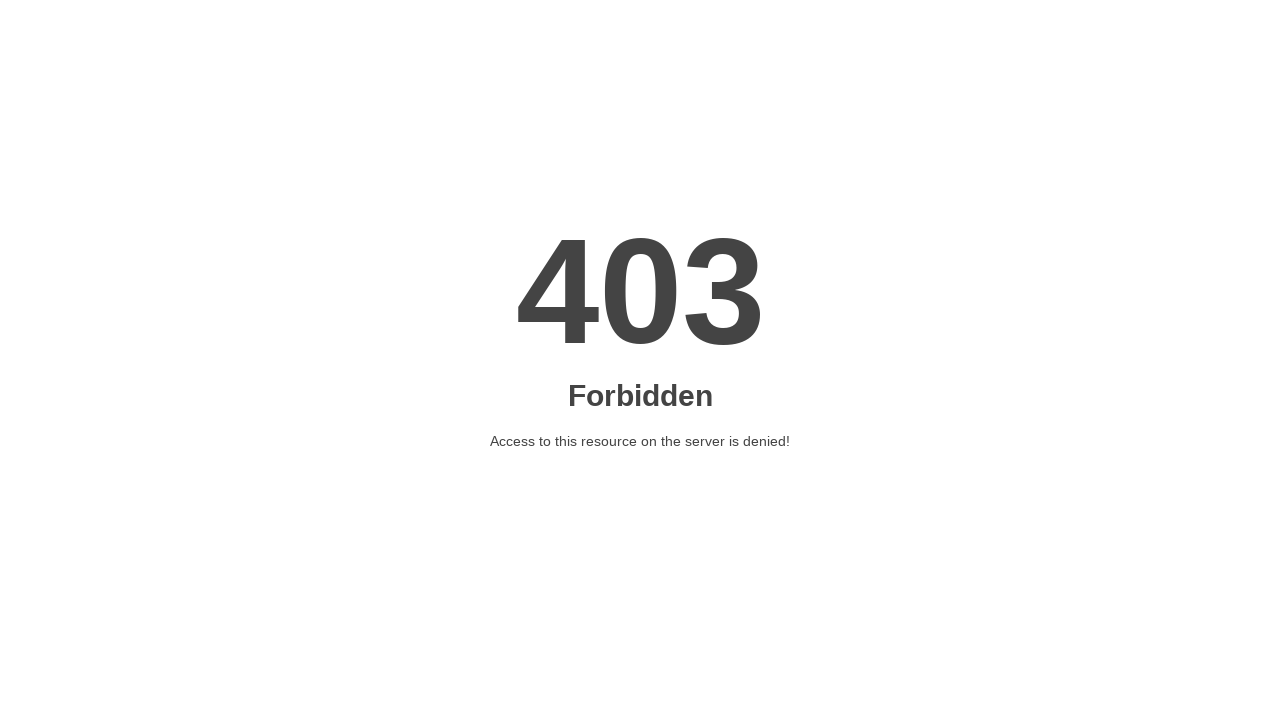

Waited 2 seconds for product page to fully load
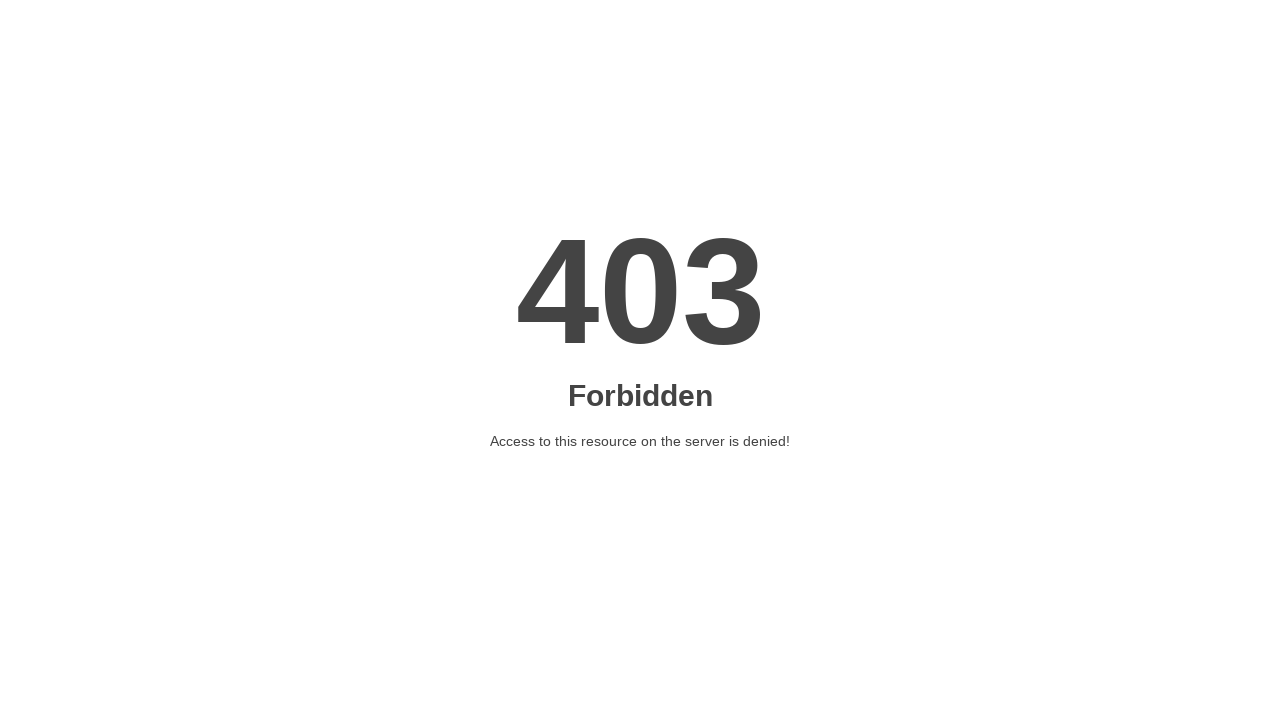

Navigated to second product page
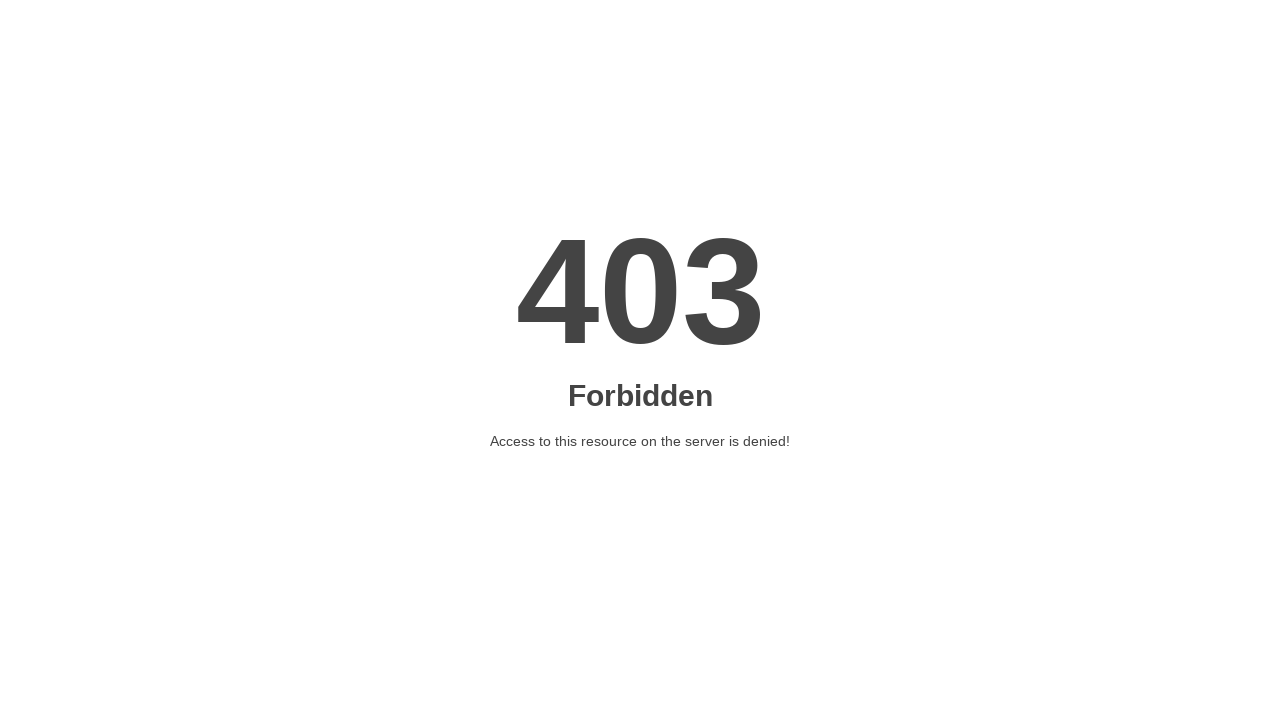

Waited 2 seconds for second product page to fully load
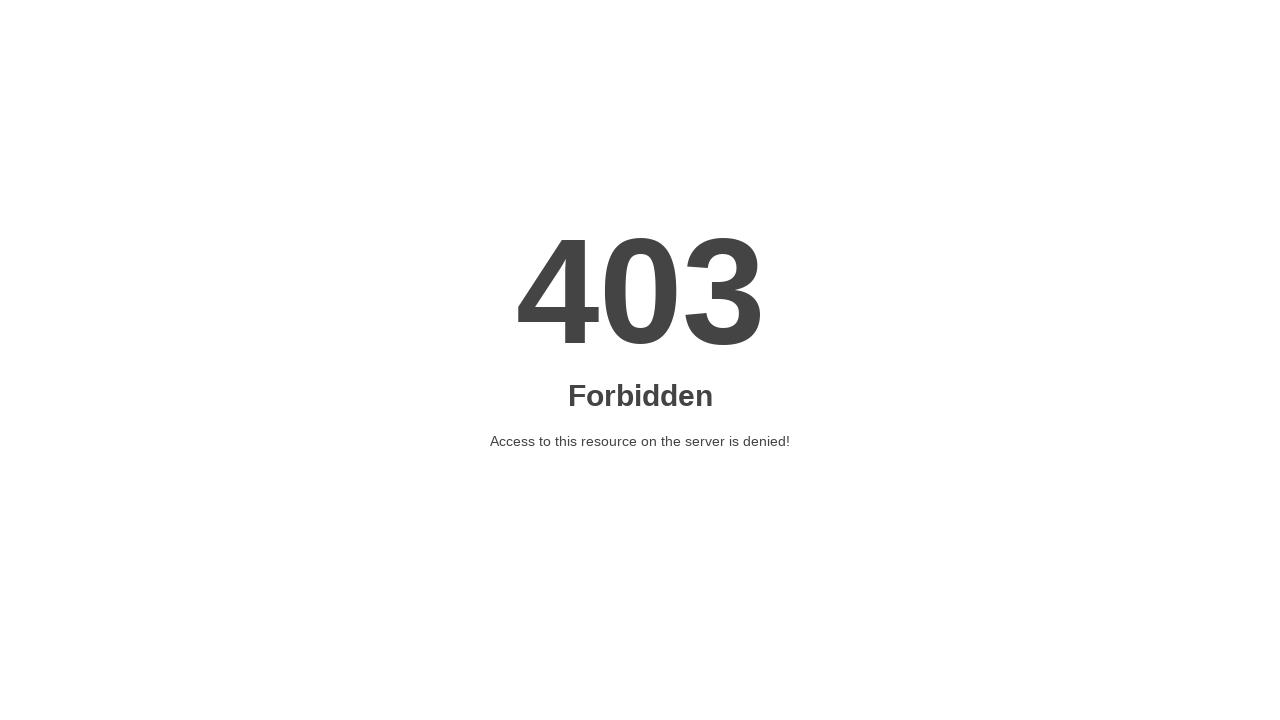

Navigated to cart page
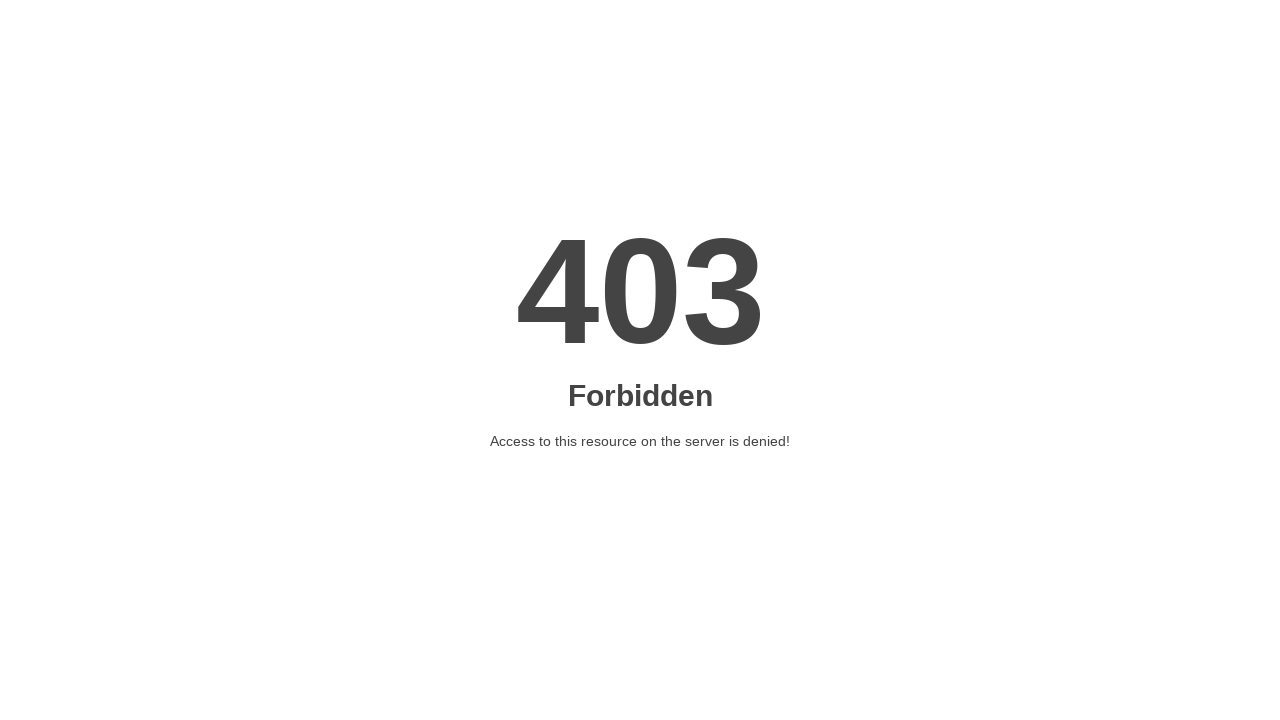

Waited 2 seconds for cart page to load
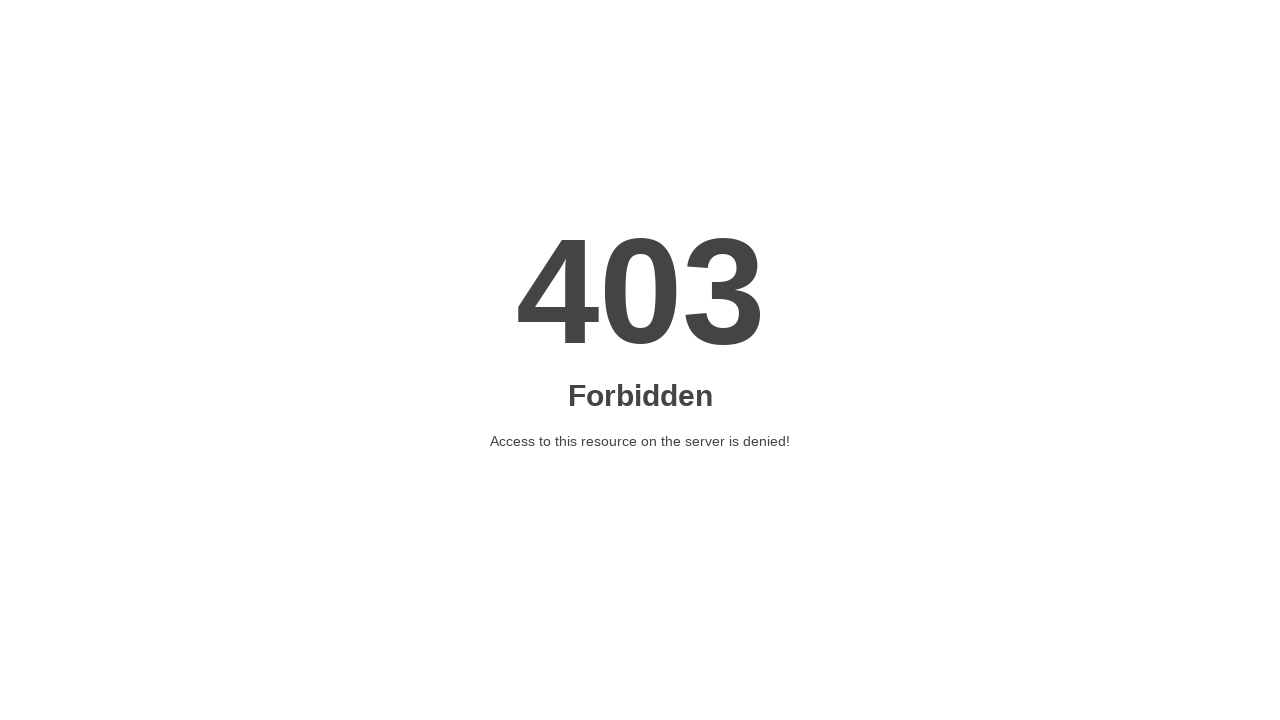

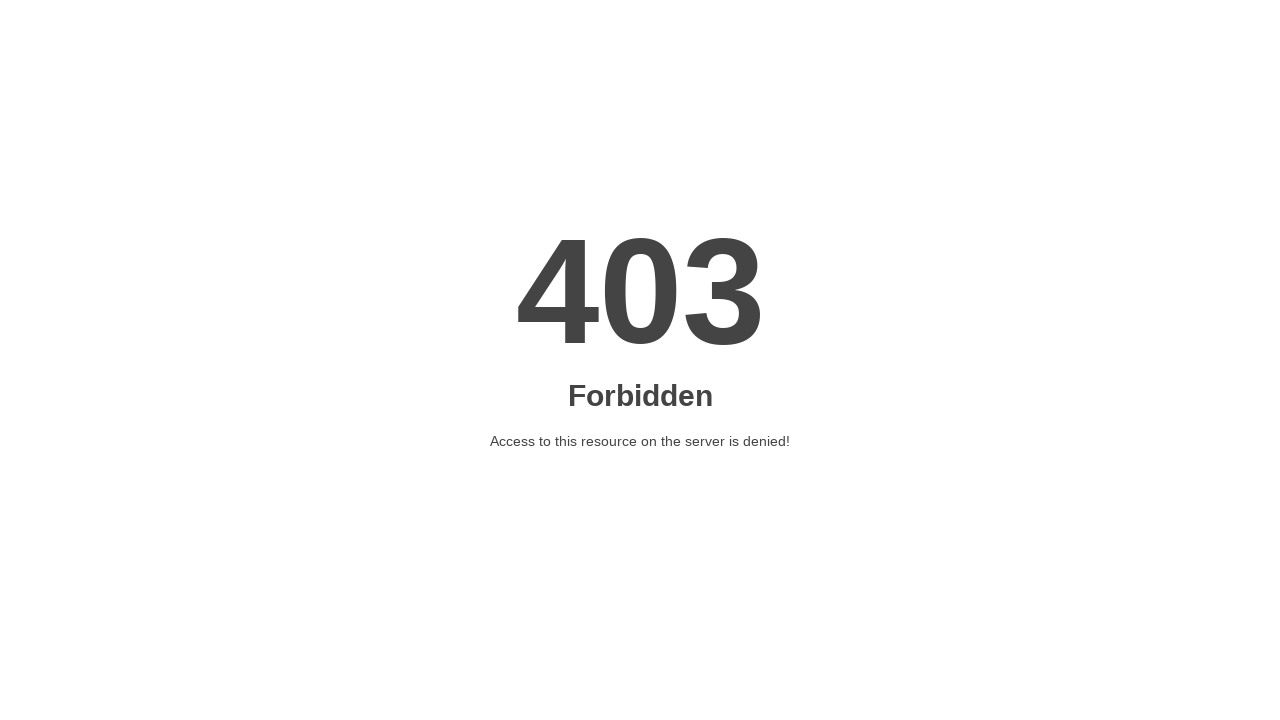